Tests navigation to the EmpathiCare doctor portal and clicking the "Register as Counselor" button

Starting URL: https://empathicare-dokter.vercel.app/

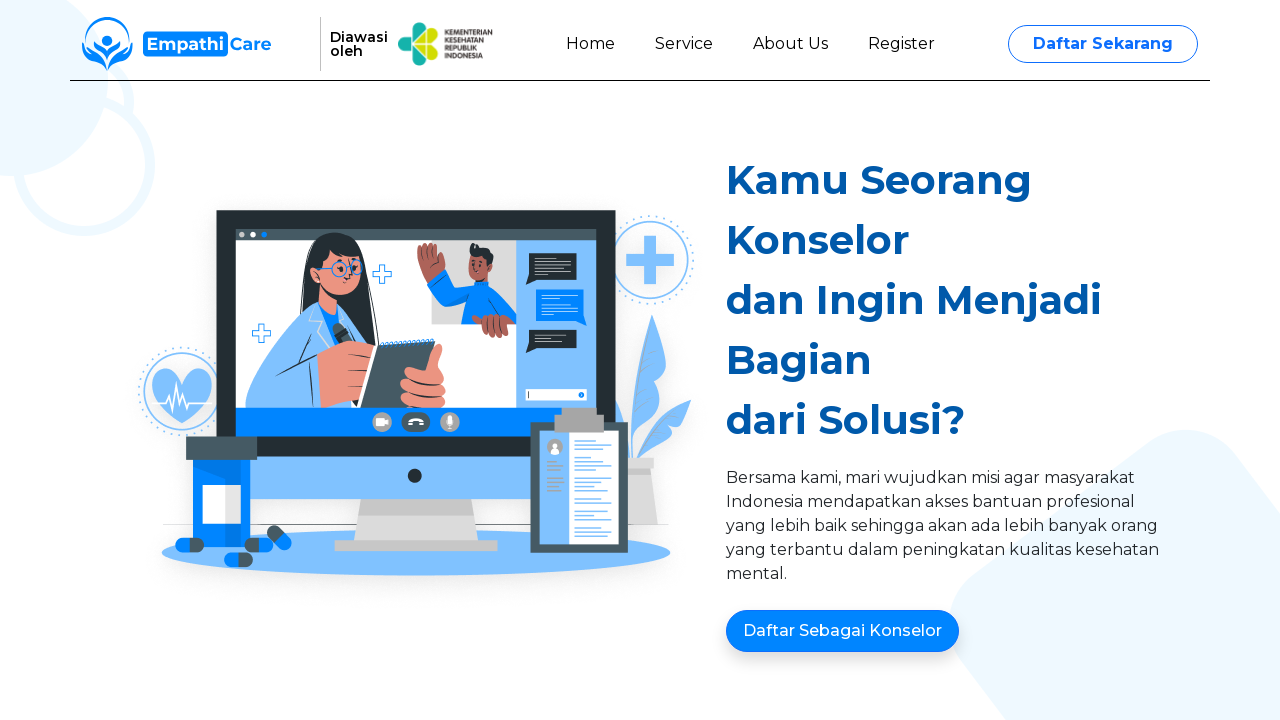

Clicked 'Daftar Sebagai Konselor' (Register as Counselor) button on EmpathiCare doctor portal at (842, 631) on button:has-text('Daftar Sebagai Konselor')
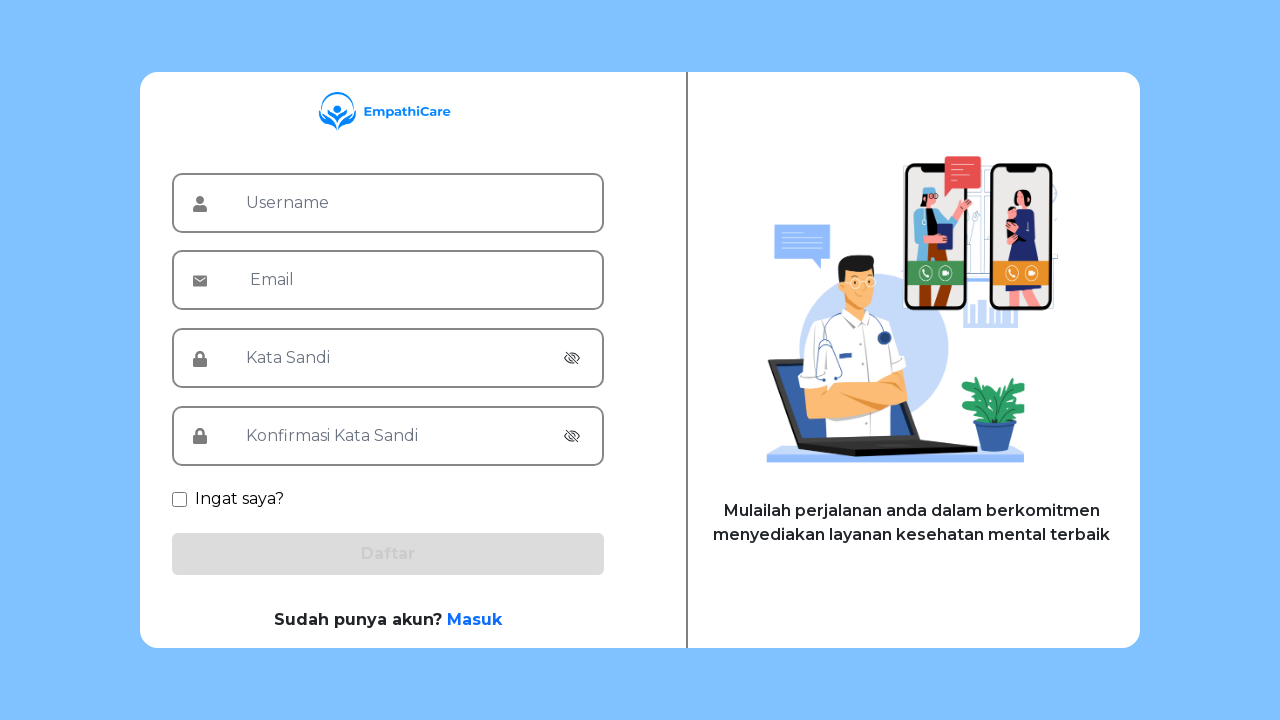

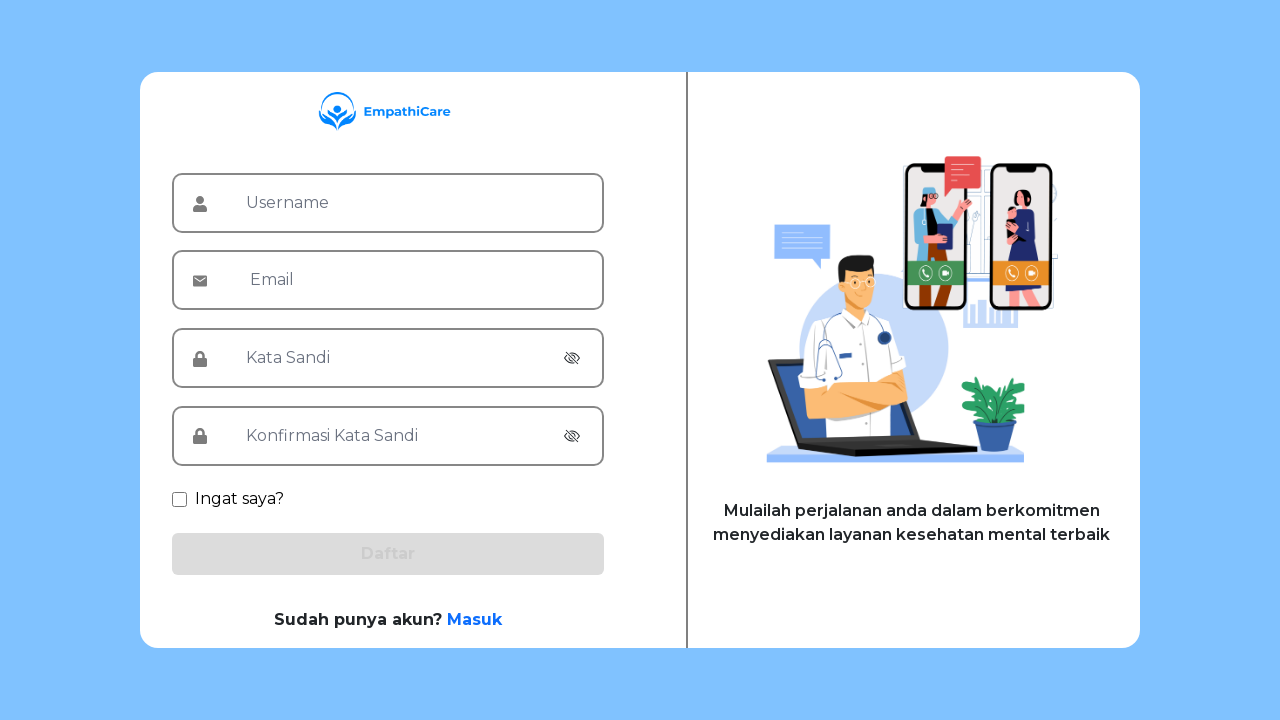